Navigates to the Rahul Shetty Academy client page

Starting URL: https://rahulshettyacademy.com/client

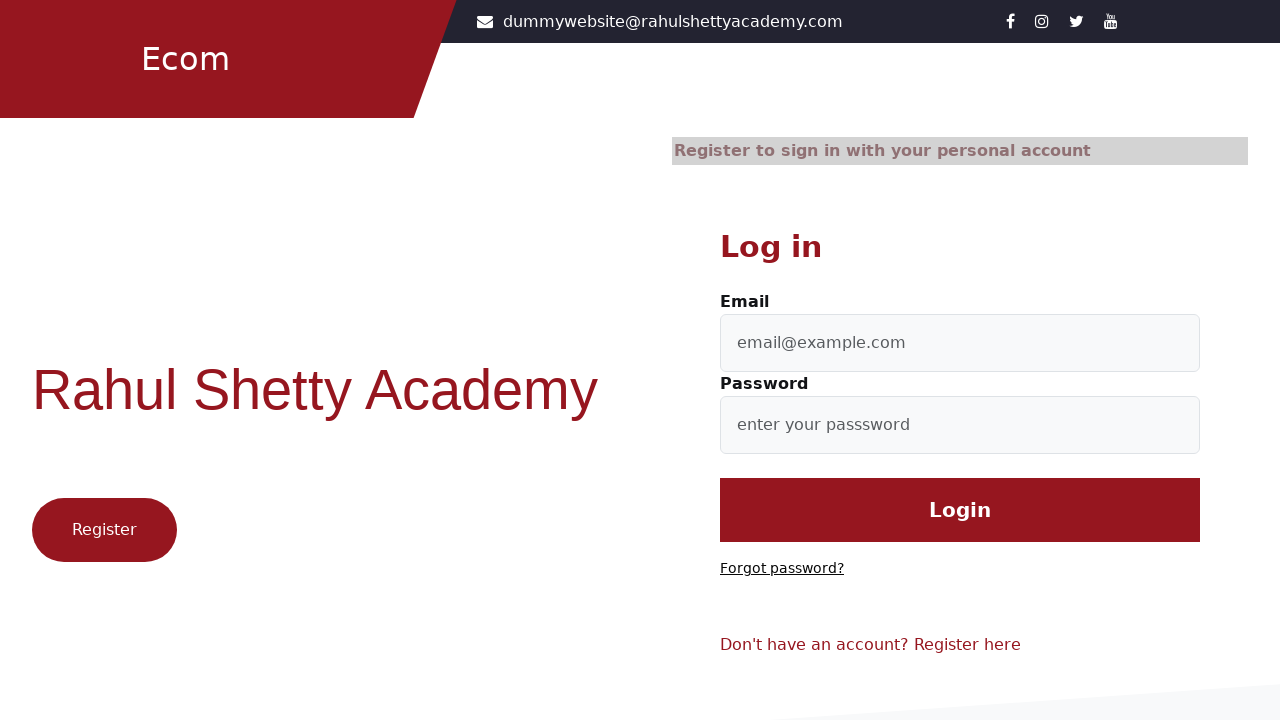

Navigated to Rahul Shetty Academy client page
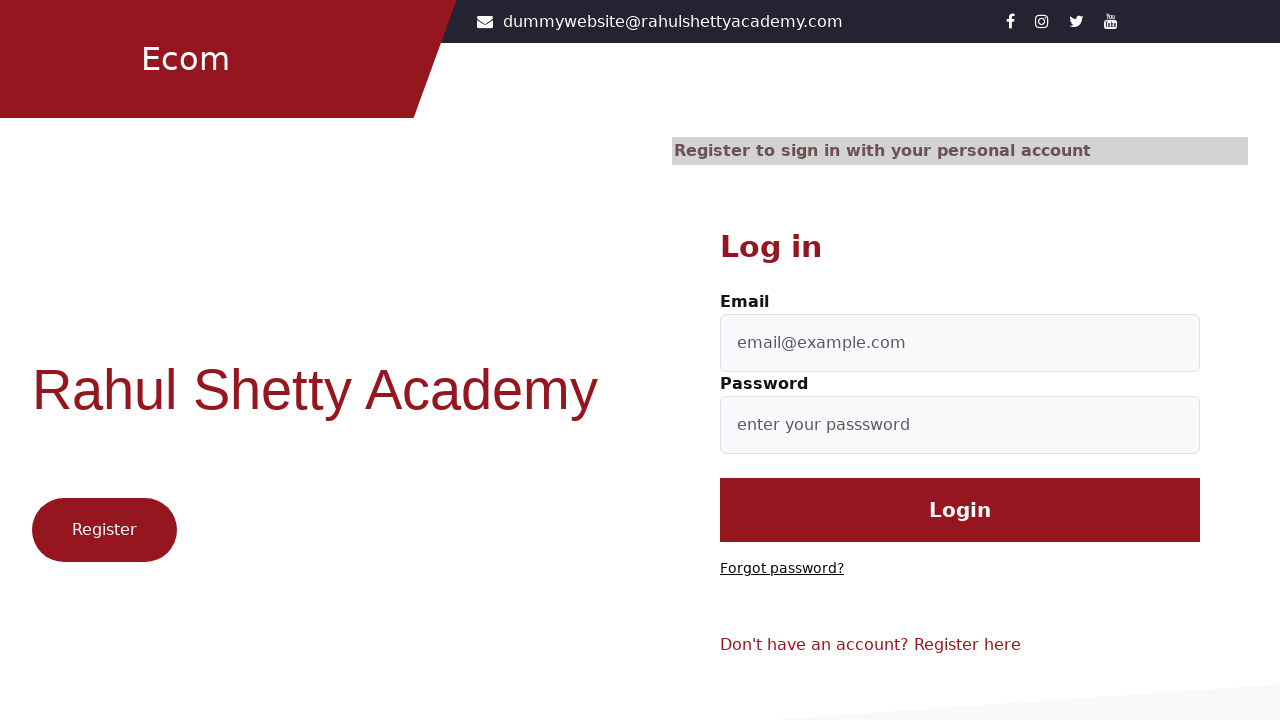

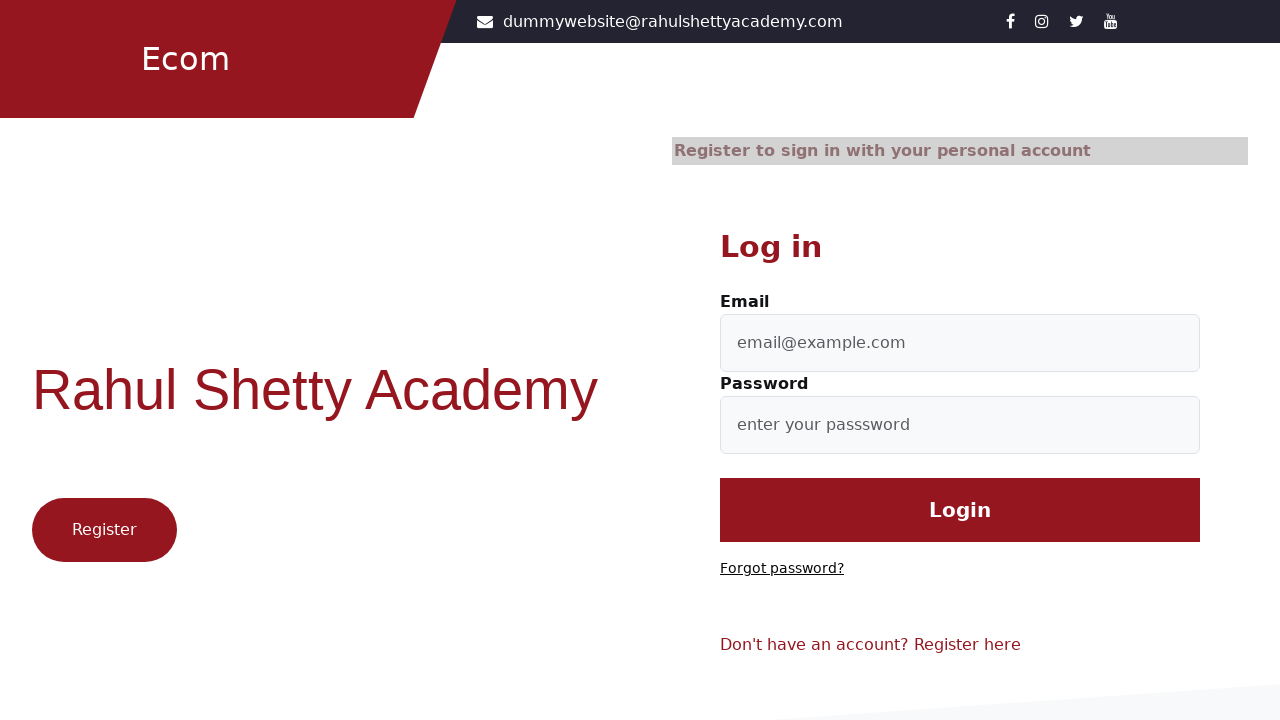